Tests that pressing Escape cancels edits to a todo item

Starting URL: https://demo.playwright.dev/todomvc

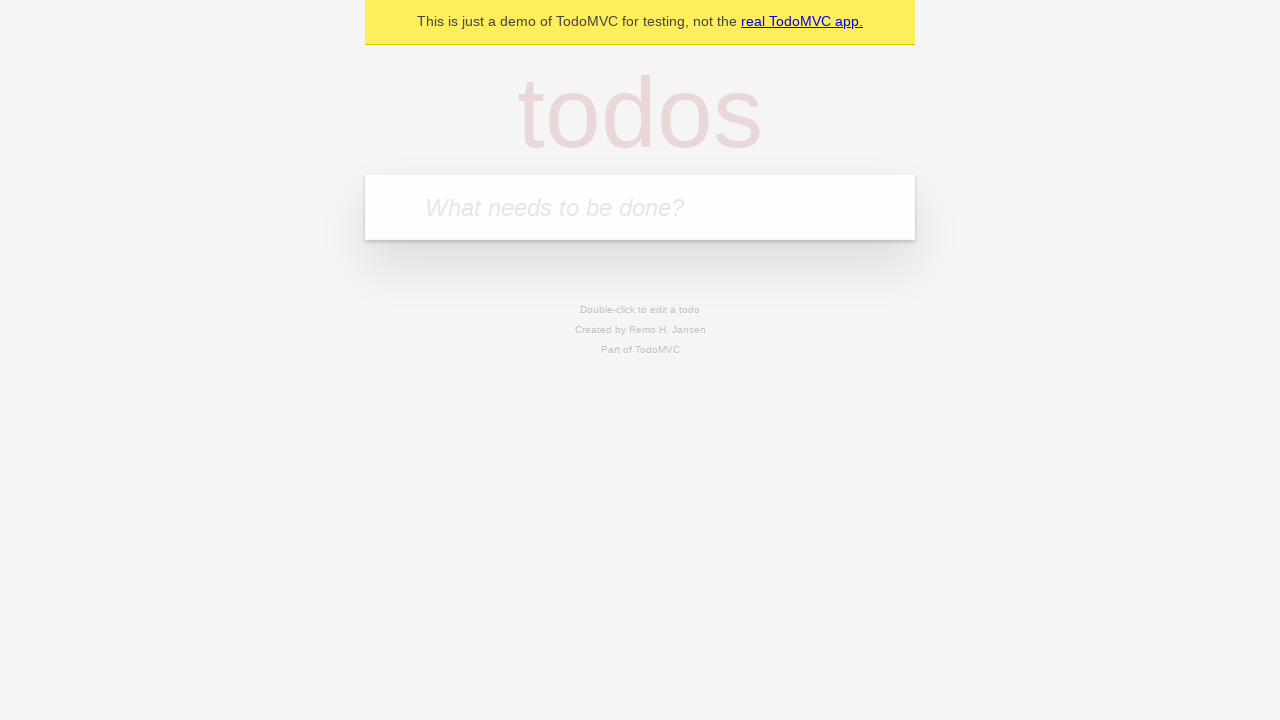

Filled todo input with 'buy some cheese' on internal:attr=[placeholder="What needs to be done?"i]
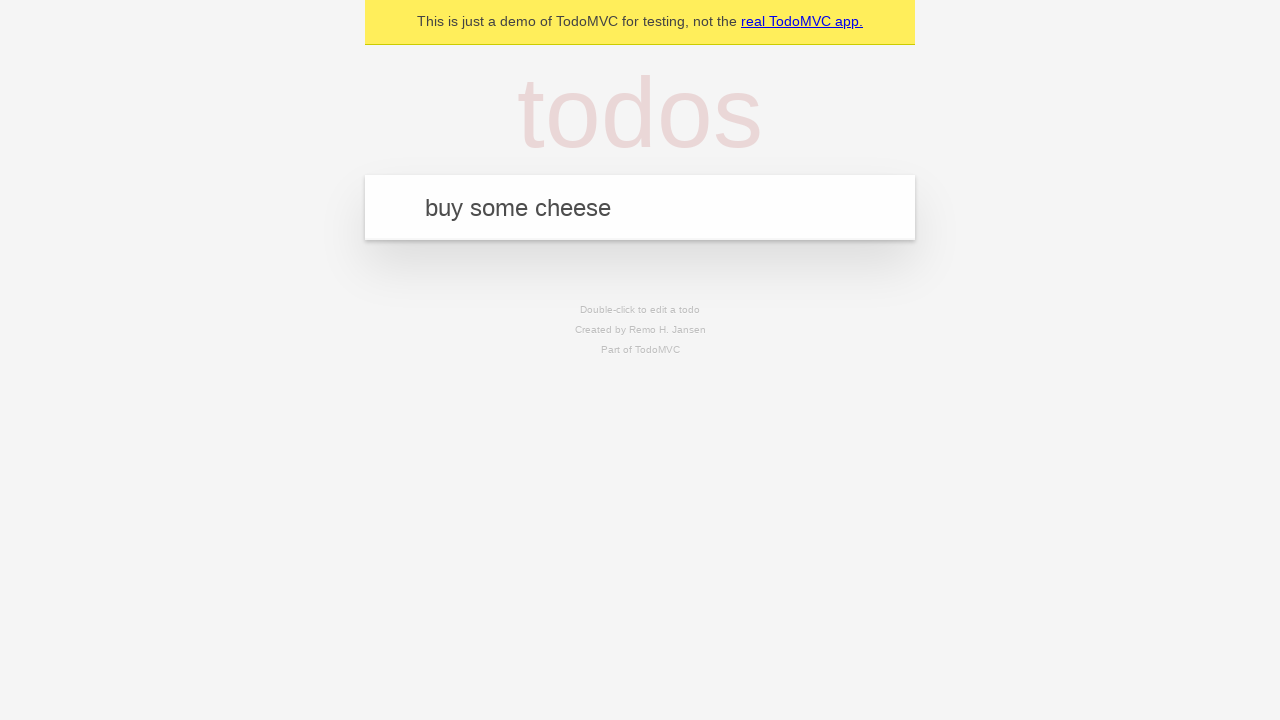

Pressed Enter to create todo item 'buy some cheese' on internal:attr=[placeholder="What needs to be done?"i]
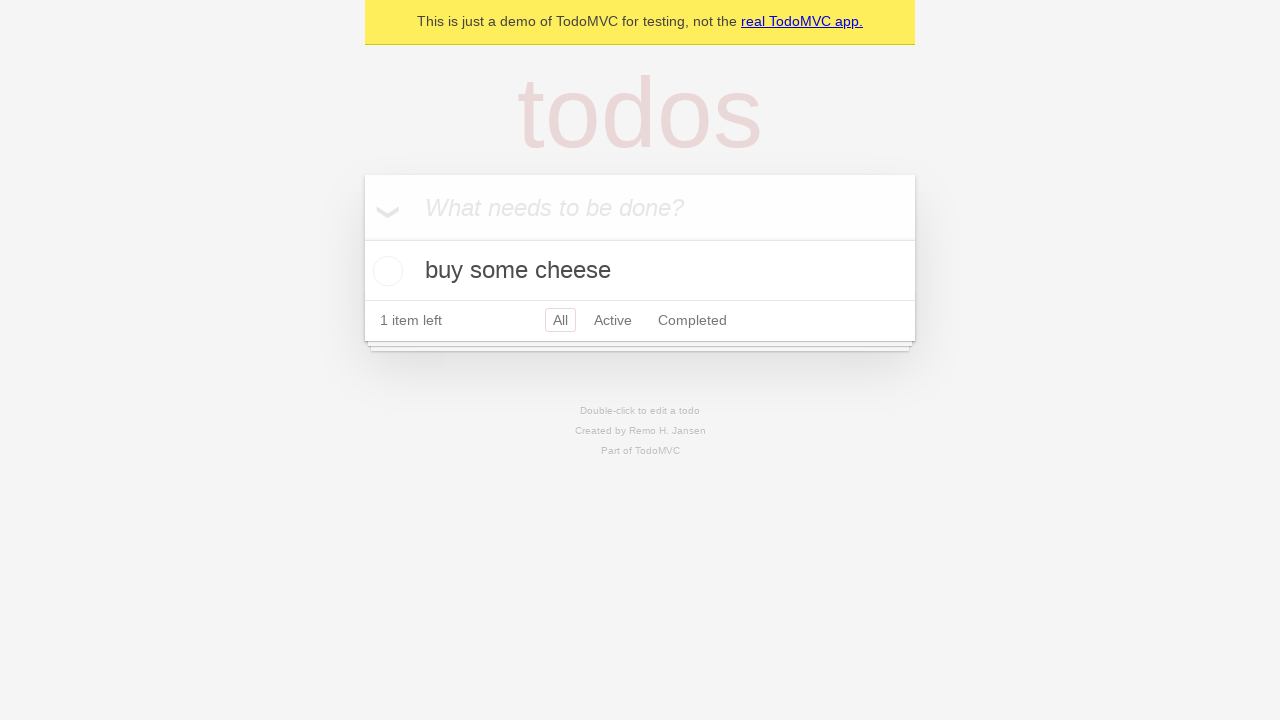

Filled todo input with 'feed the cat' on internal:attr=[placeholder="What needs to be done?"i]
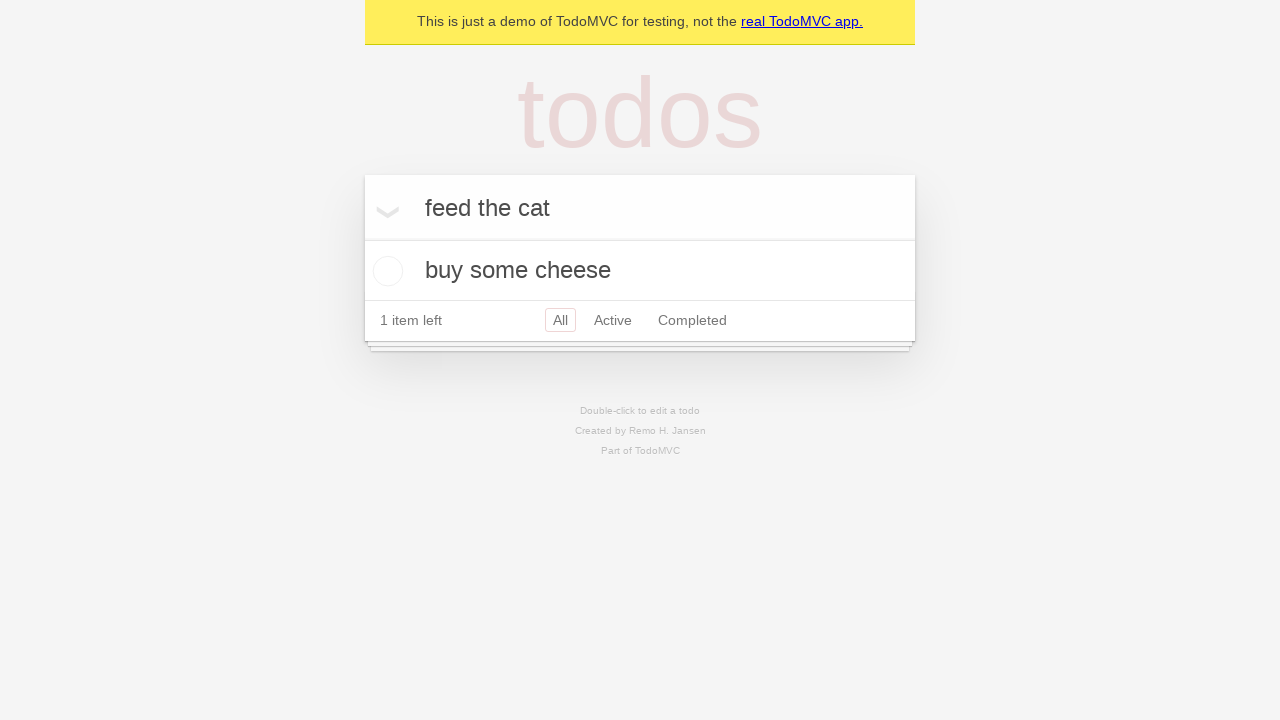

Pressed Enter to create todo item 'feed the cat' on internal:attr=[placeholder="What needs to be done?"i]
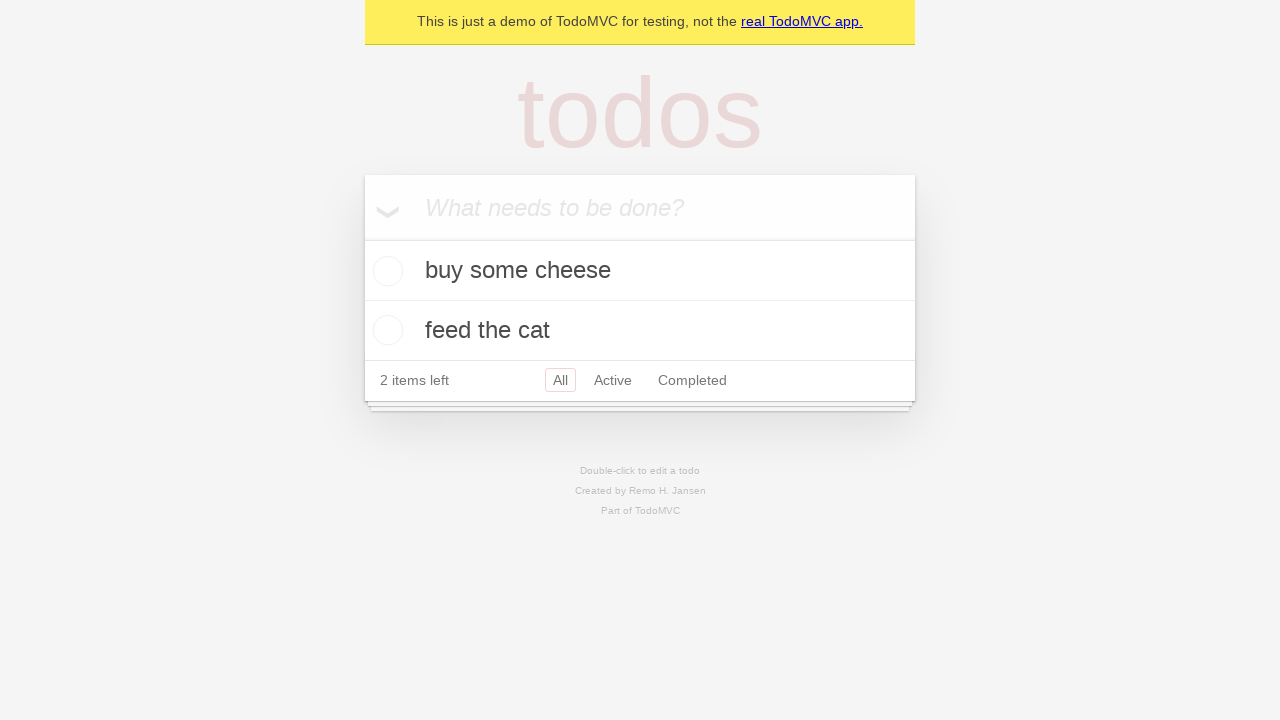

Filled todo input with 'book a doctors appointment' on internal:attr=[placeholder="What needs to be done?"i]
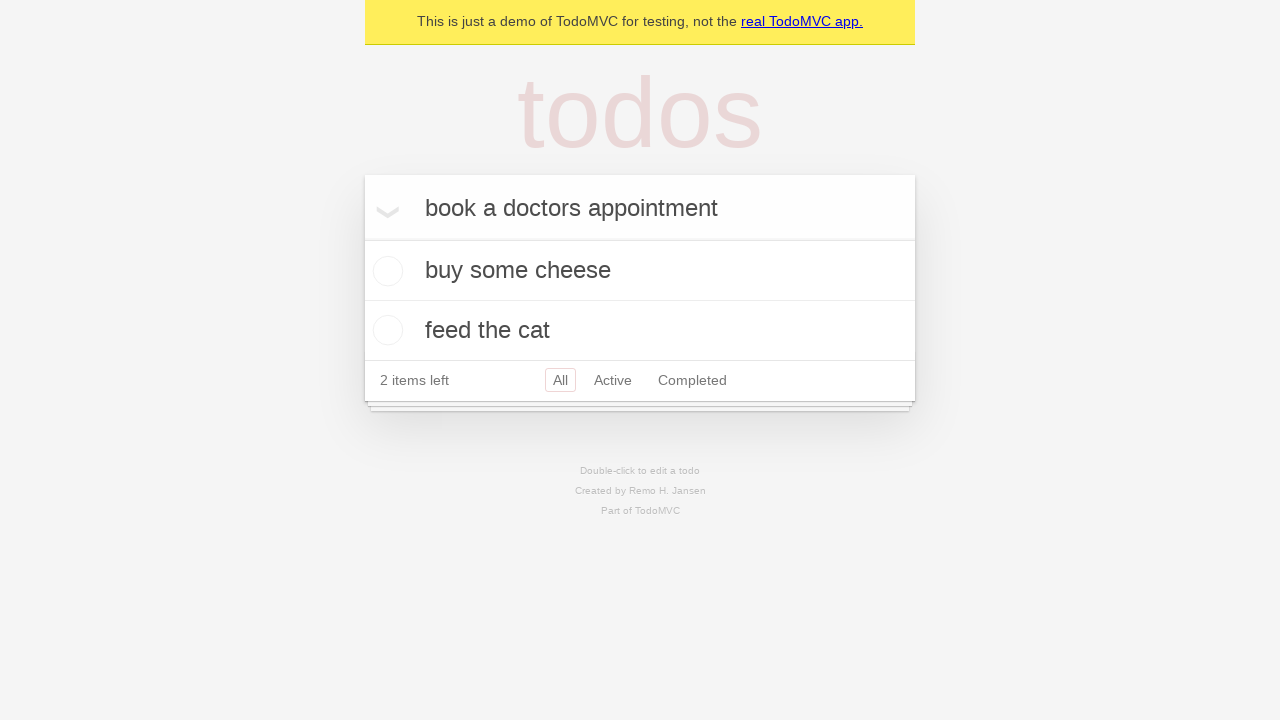

Pressed Enter to create todo item 'book a doctors appointment' on internal:attr=[placeholder="What needs to be done?"i]
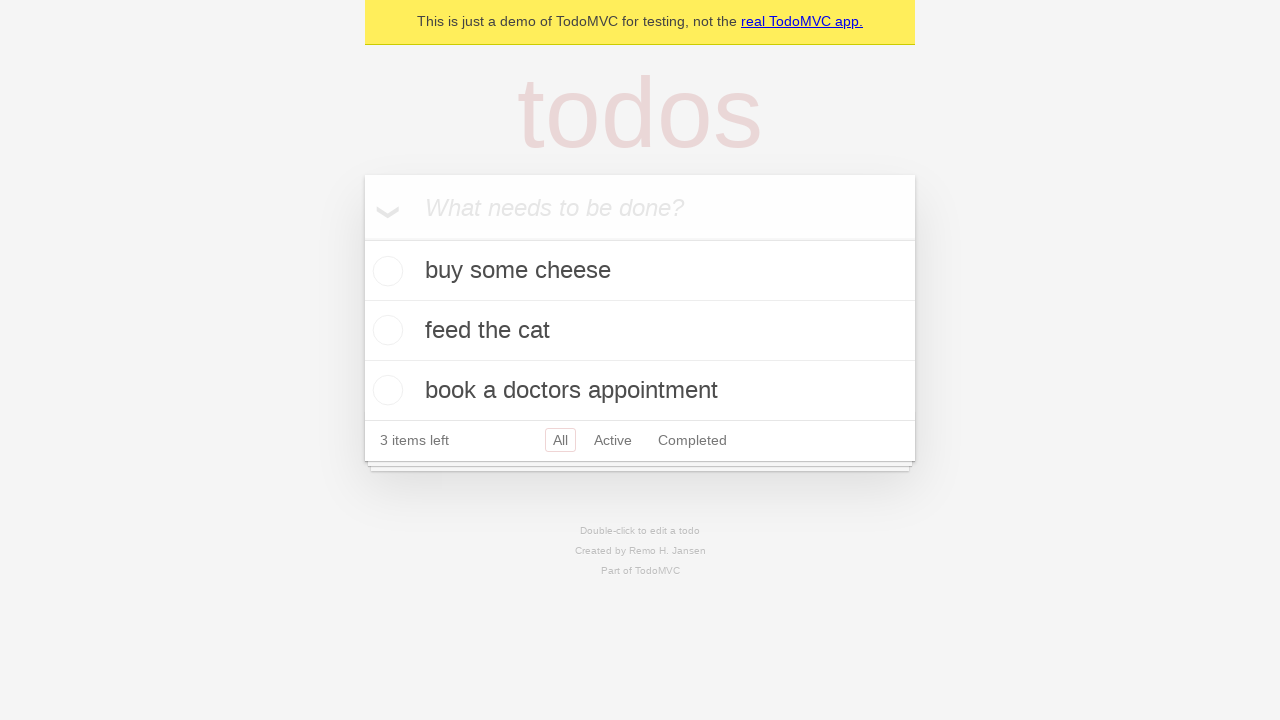

Waited for todo items to load
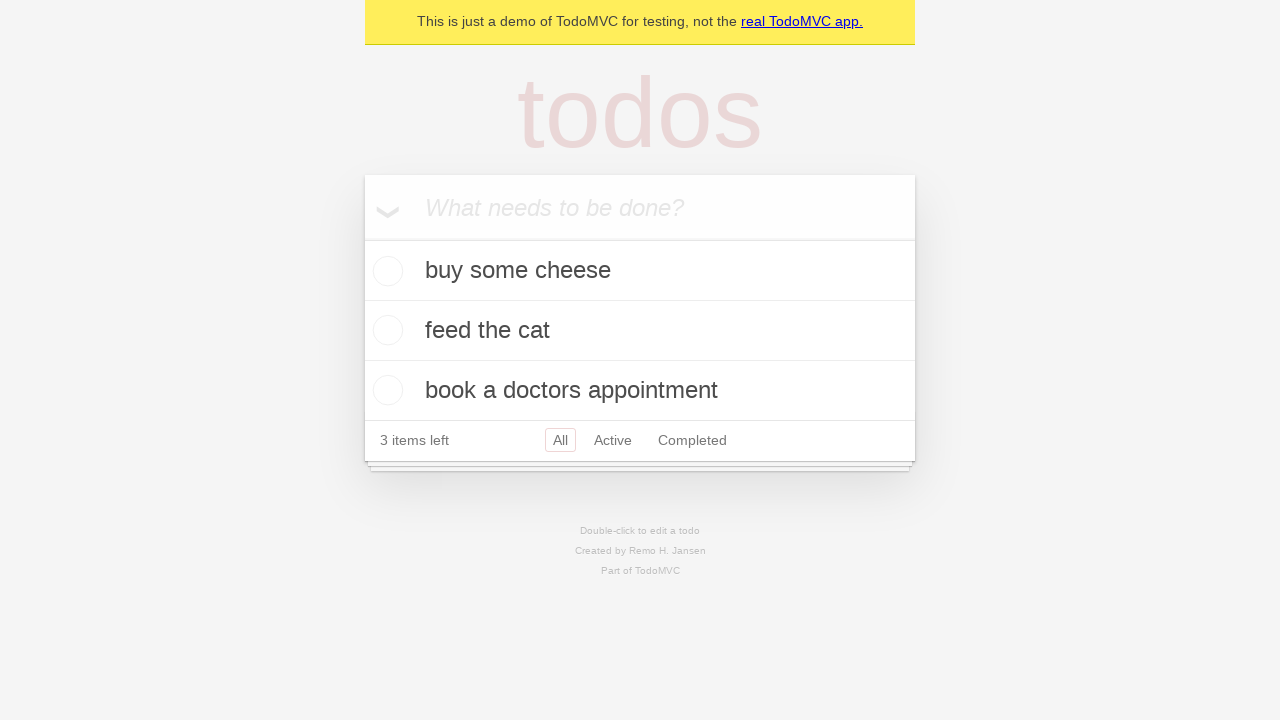

Double-clicked second todo item to enter edit mode at (640, 331) on internal:testid=[data-testid="todo-item"s] >> nth=1
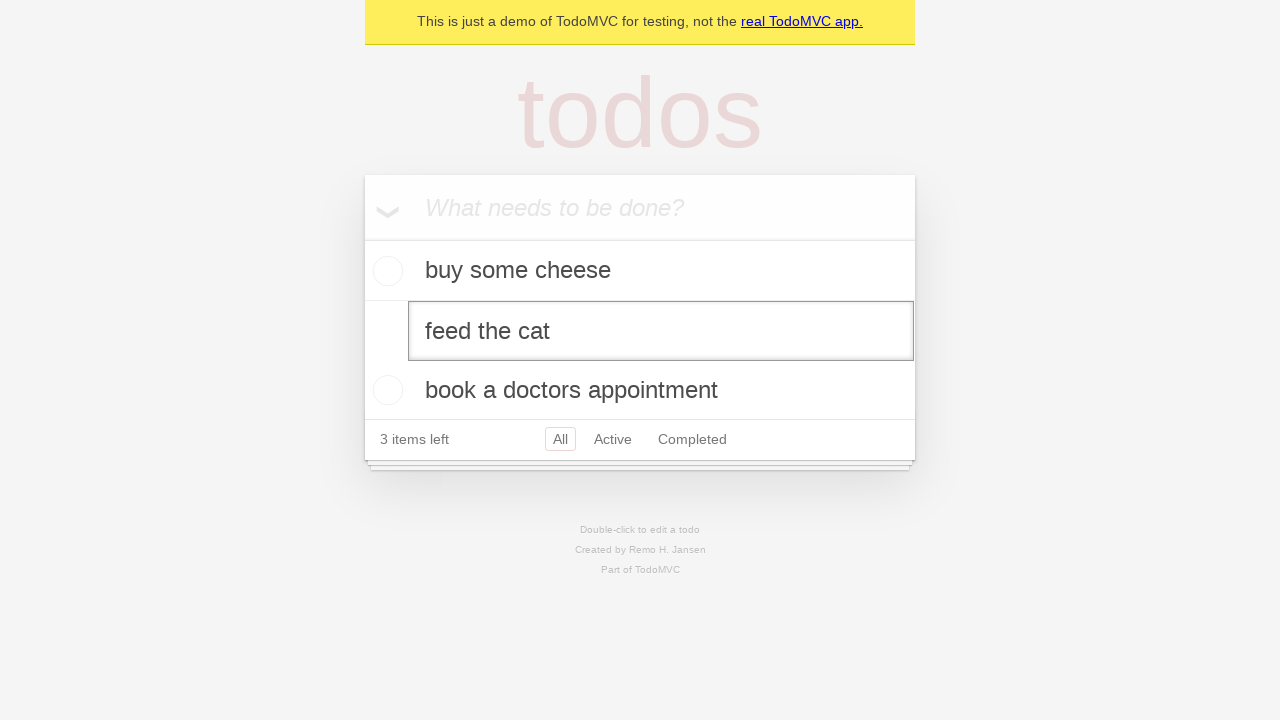

Filled edit field with 'buy some sausages' on internal:testid=[data-testid="todo-item"s] >> nth=1 >> internal:role=textbox[nam
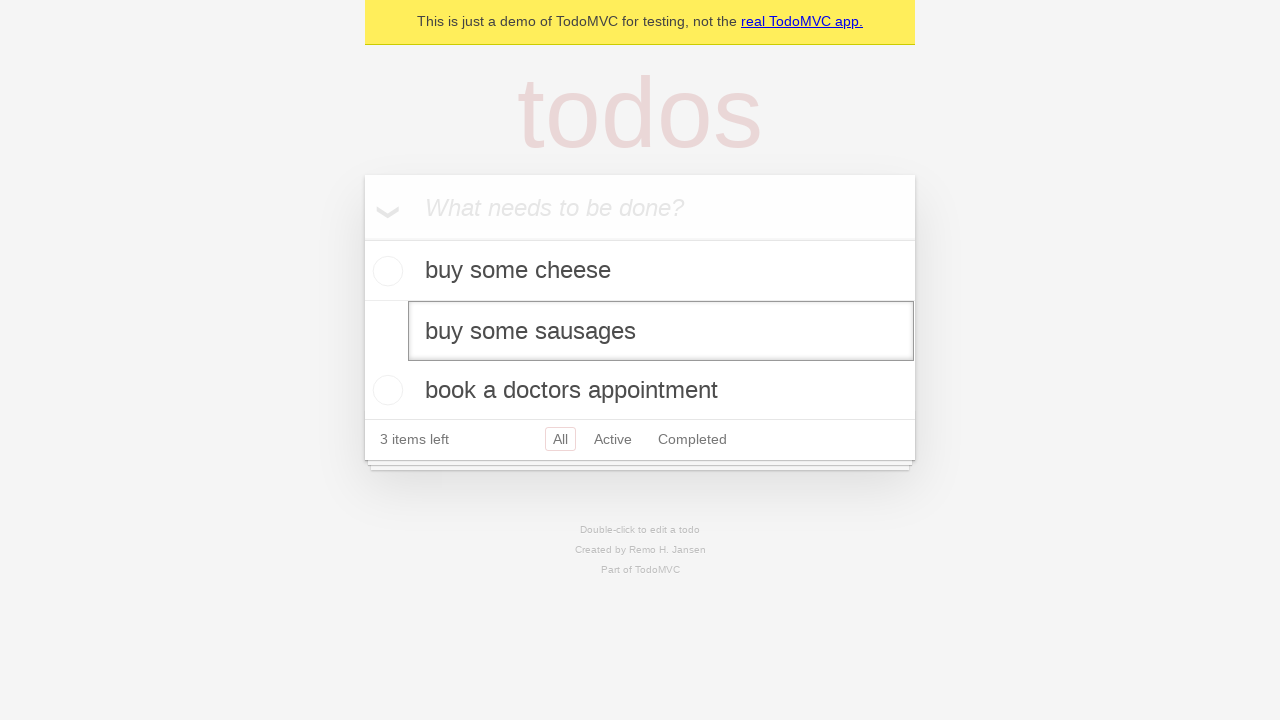

Pressed Escape to cancel edits to todo item on internal:testid=[data-testid="todo-item"s] >> nth=1 >> internal:role=textbox[nam
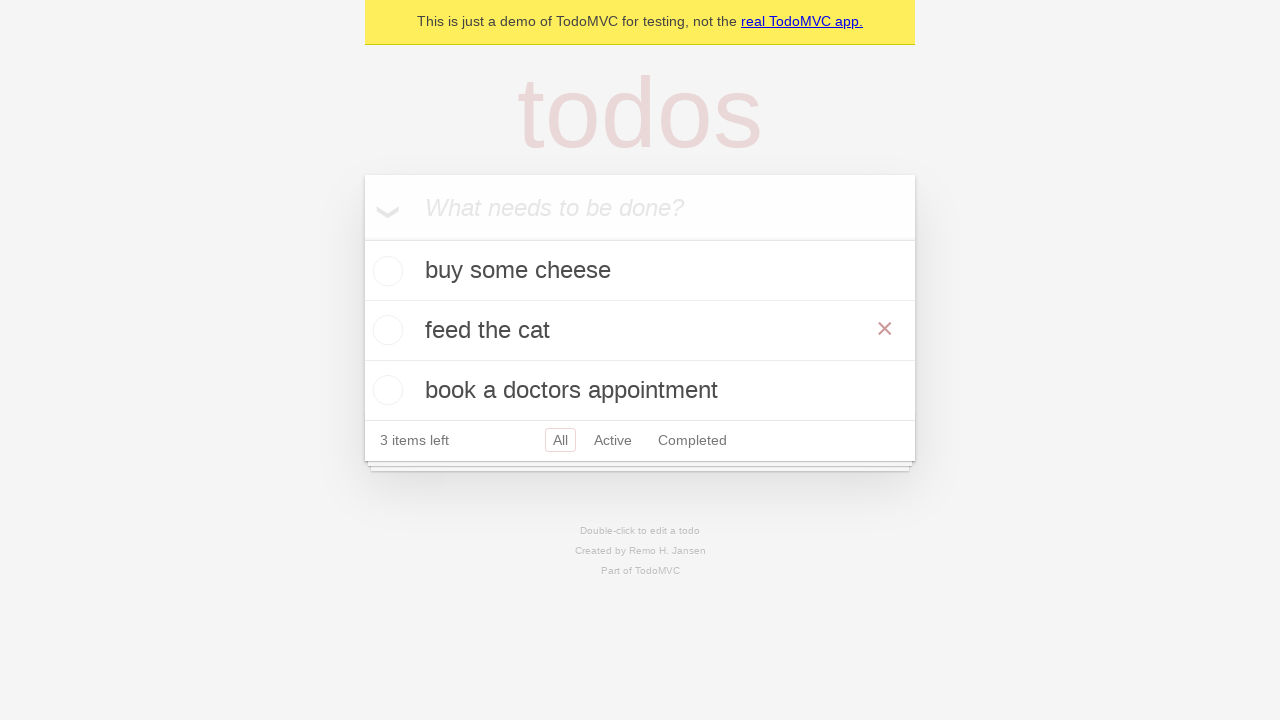

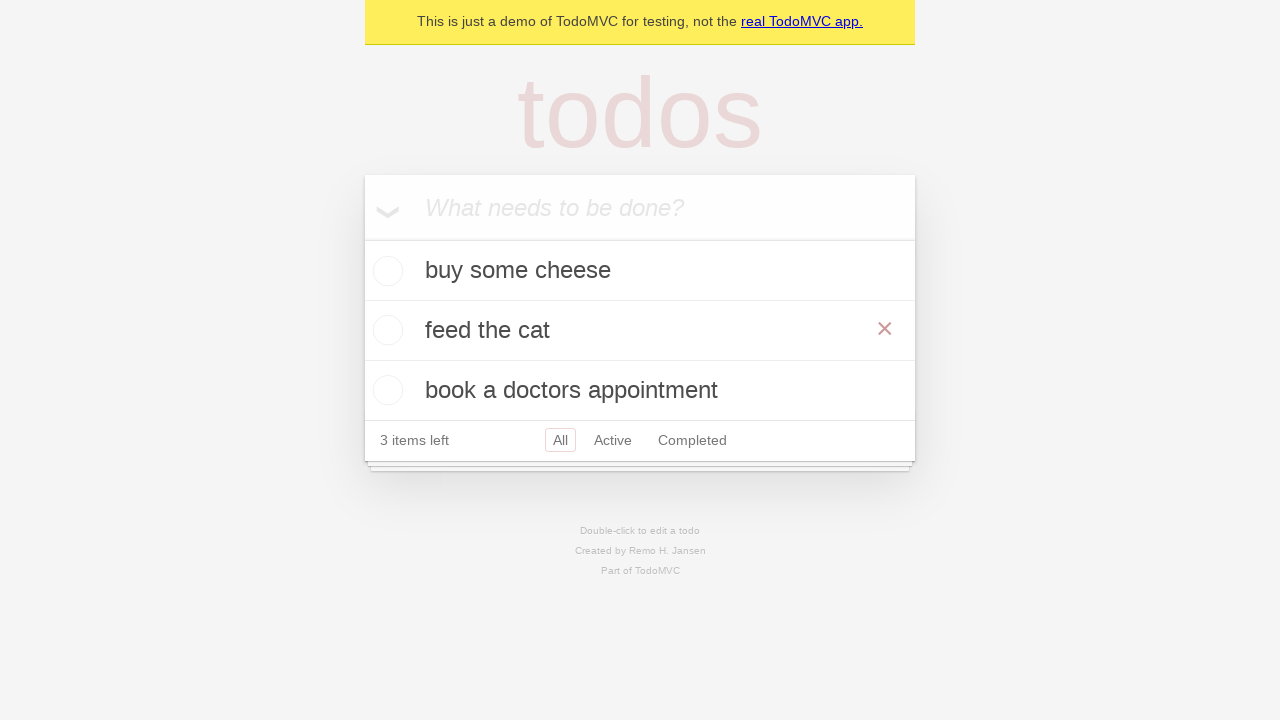